Tests a registration form by filling in first name, last name, and email fields, then submitting and verifying the success message.

Starting URL: http://suninjuly.github.io/registration1.html

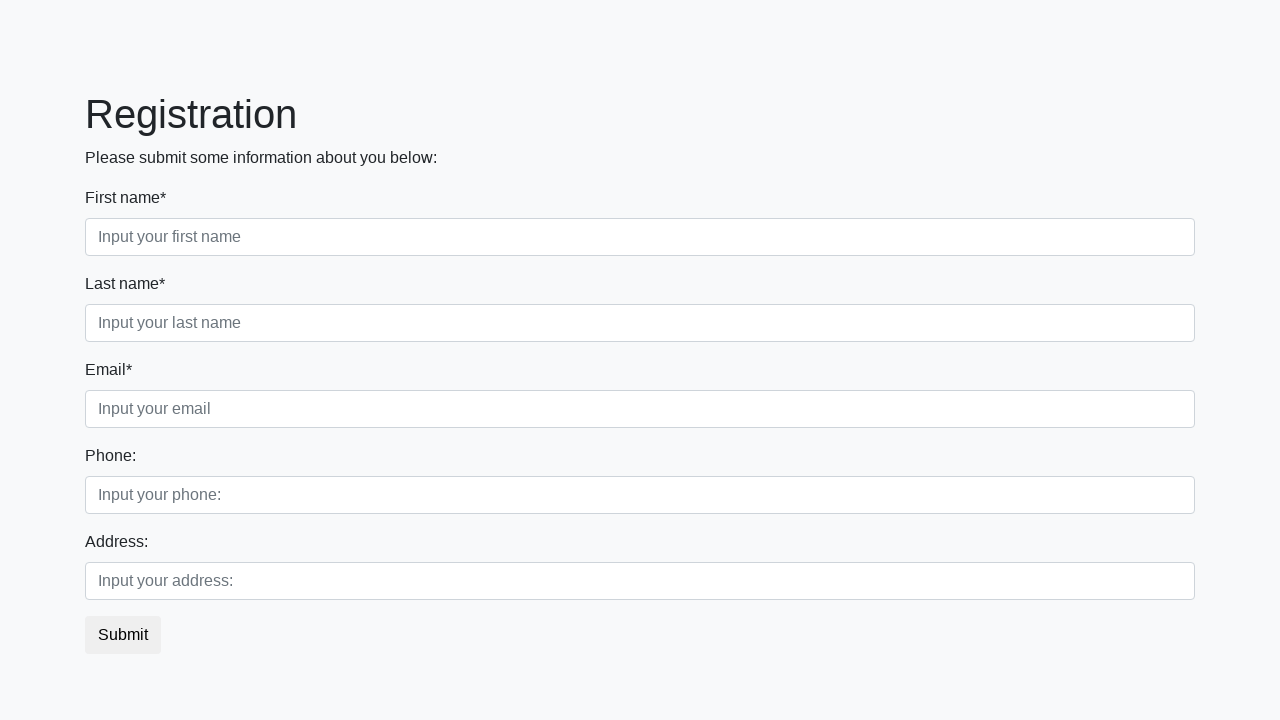

Filled first name field with 'John' on .form-control.first[required]
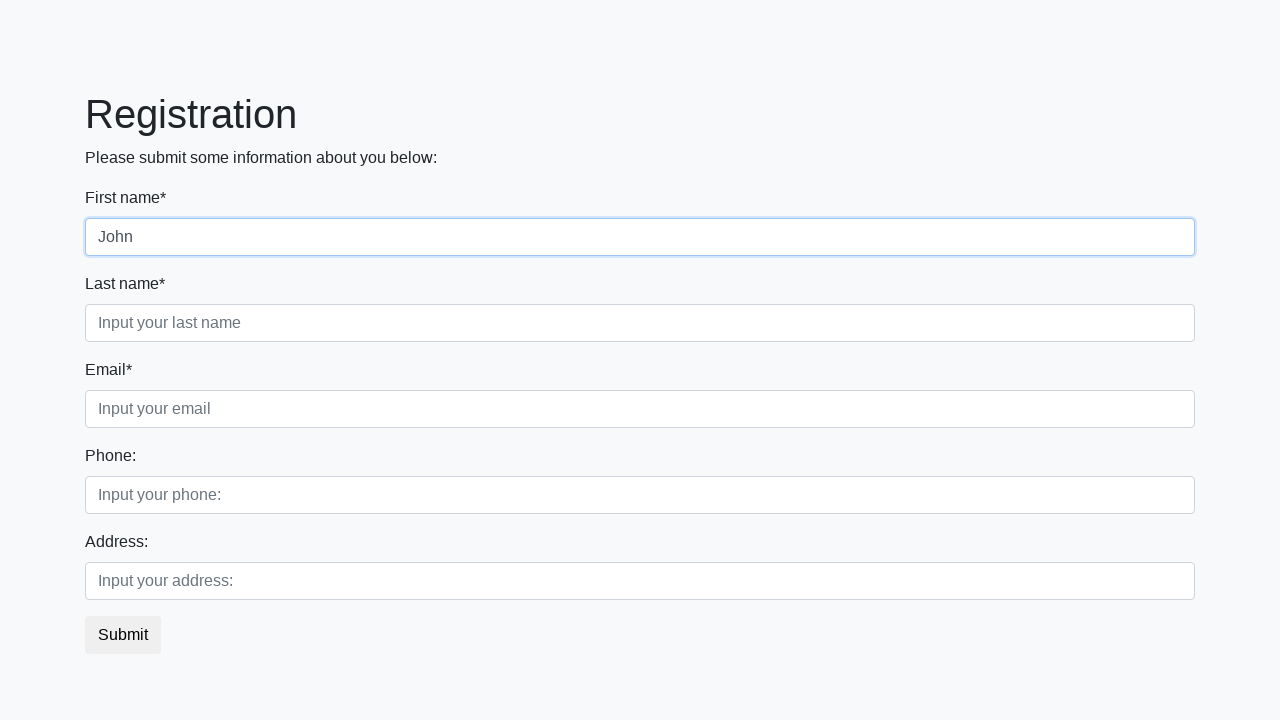

Filled last name field with 'Smith' on .form-control.second[required]
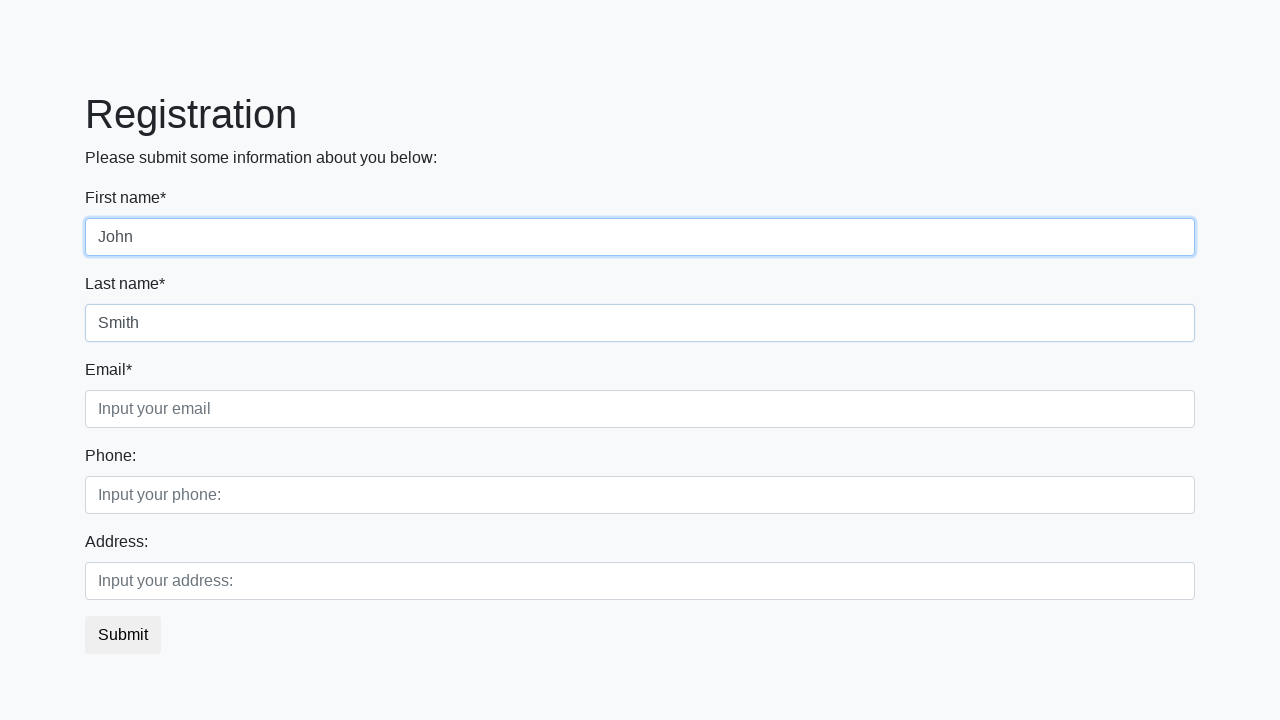

Filled email field with 'john.smith@example.com' on .form-control.third[required]
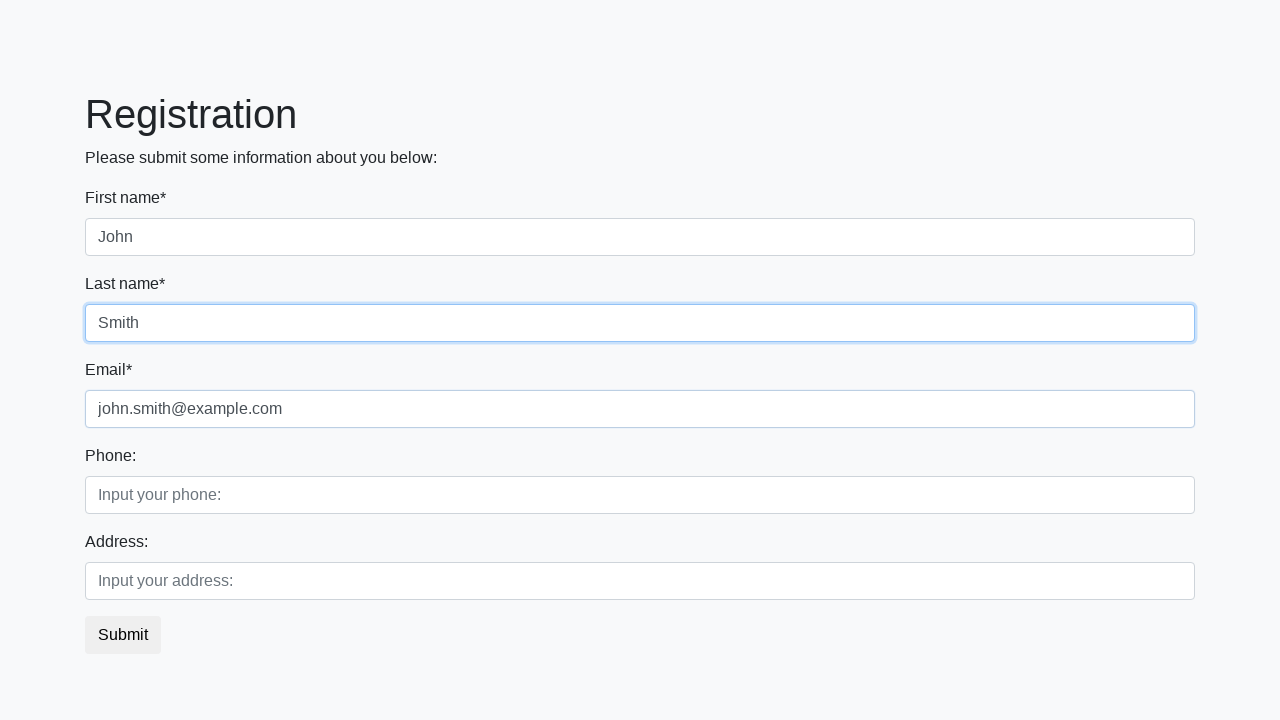

Clicked submit button at (123, 635) on button.btn
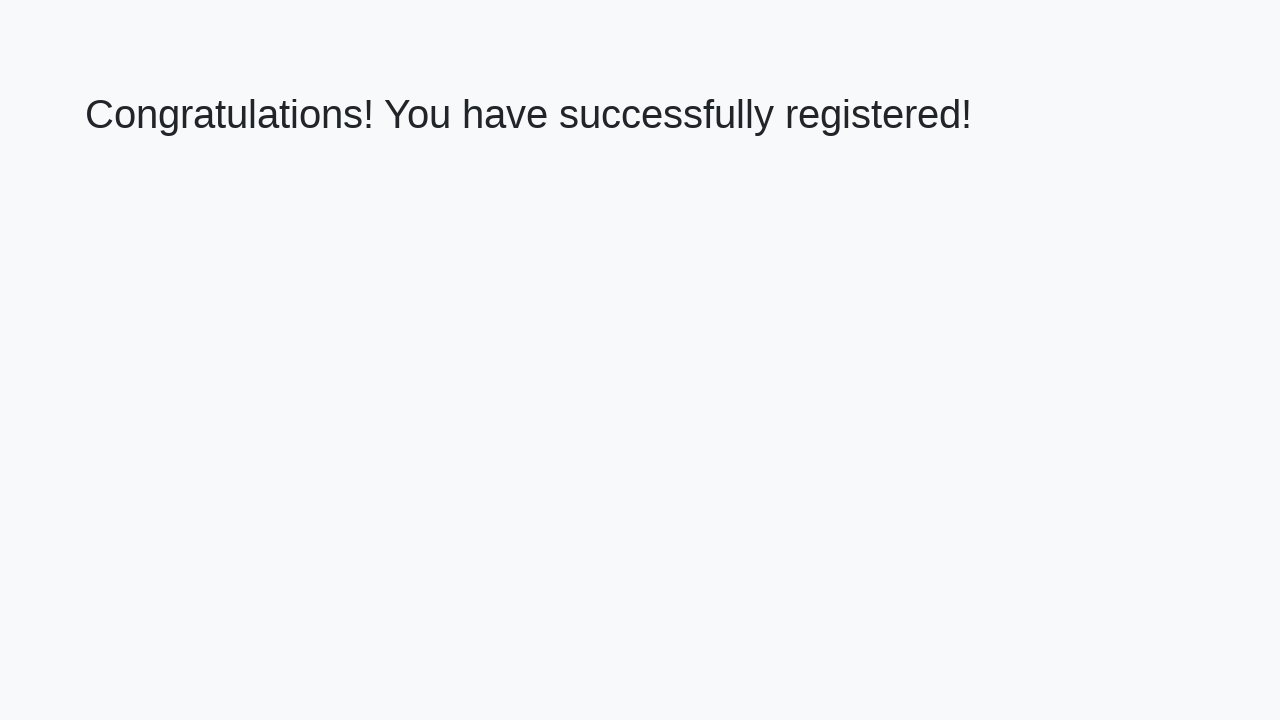

Success message header loaded
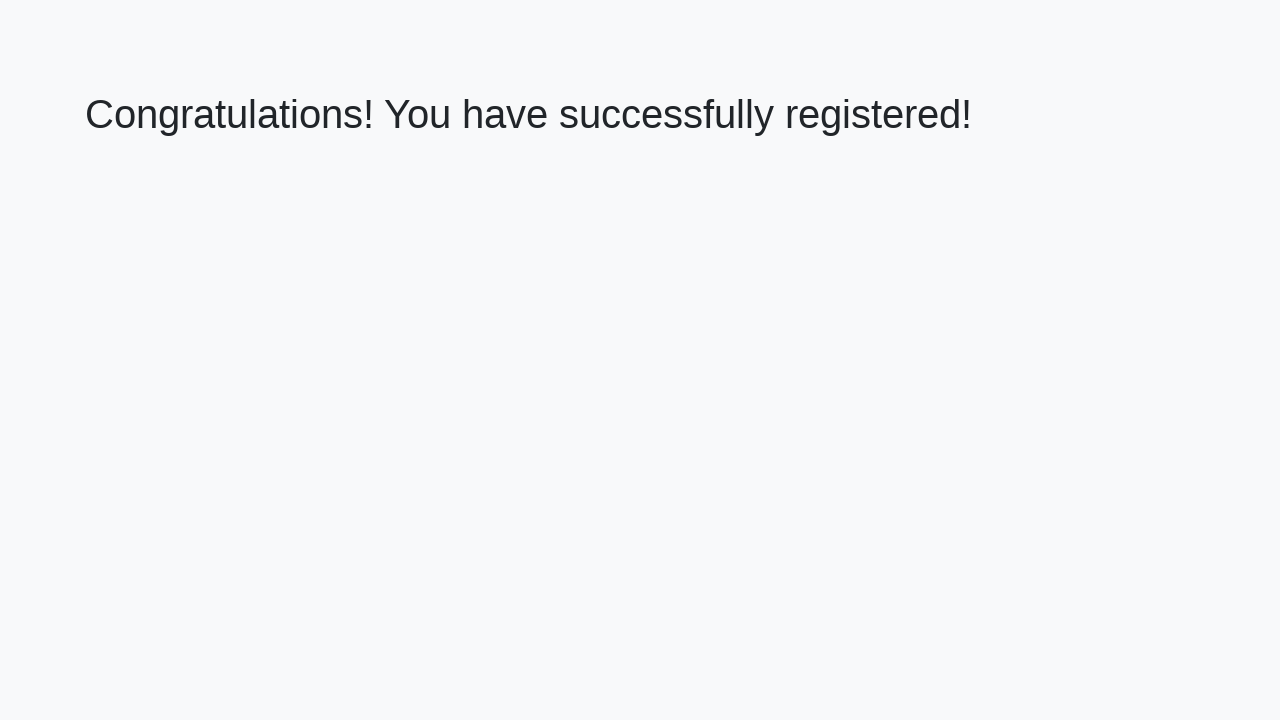

Retrieved success message text: 'Congratulations! You have successfully registered!'
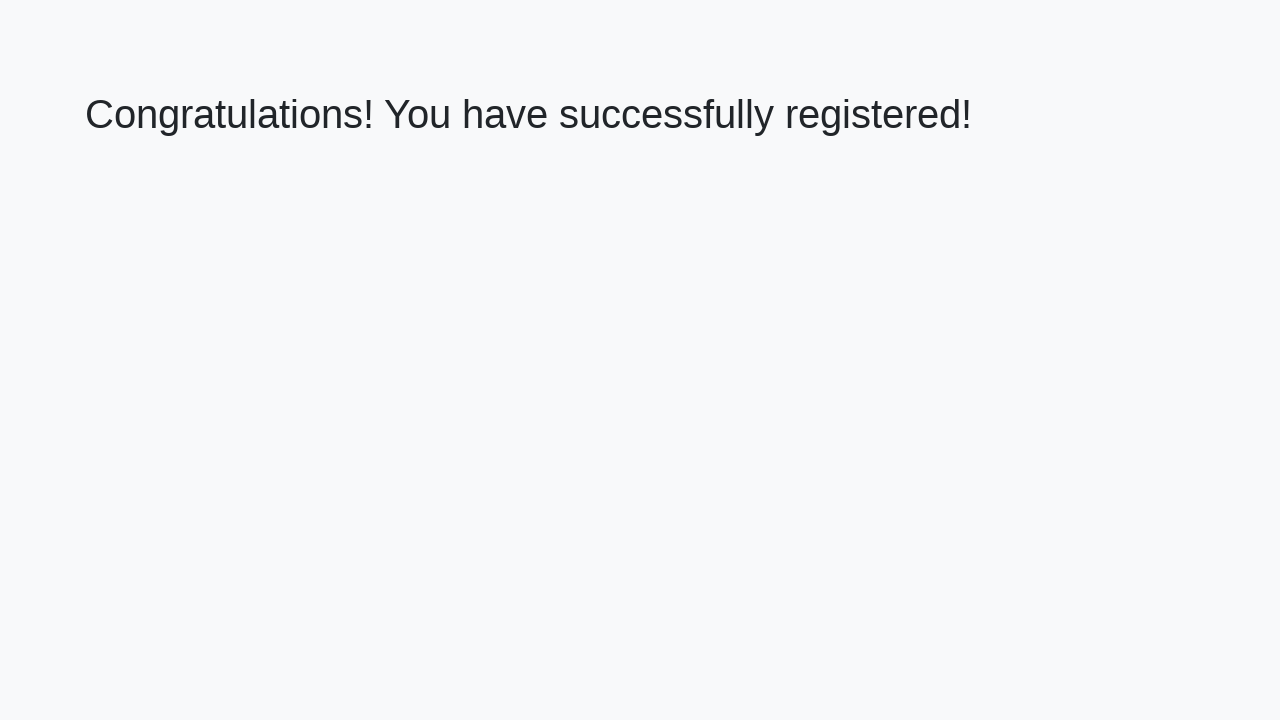

Verified success message matches expected text
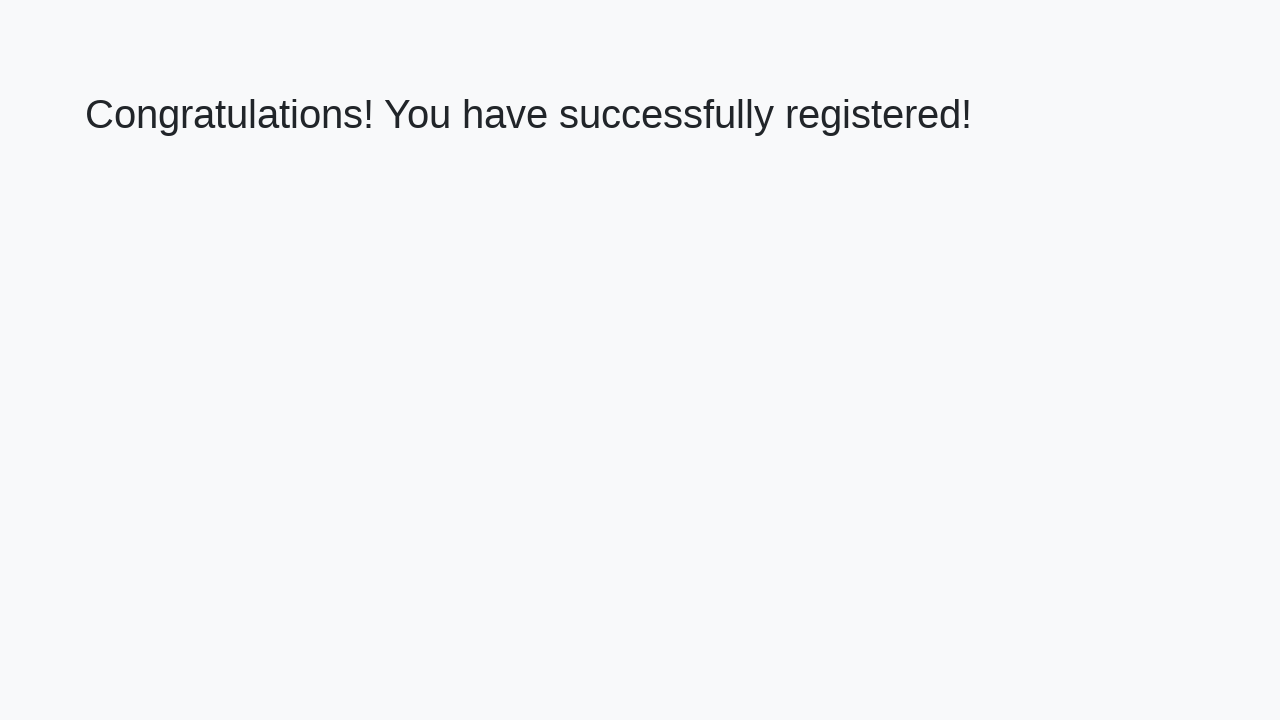

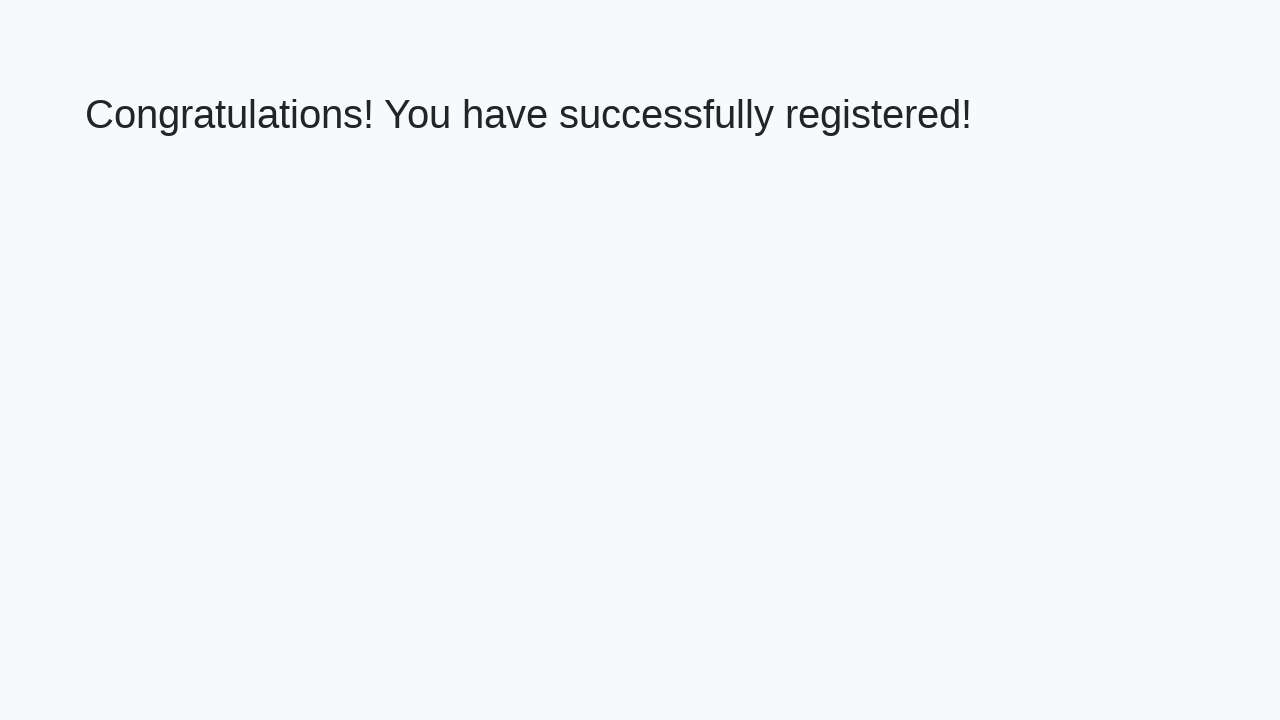